Navigates to tiket.com travel booking website and waits for the page to fully load

Starting URL: https://www.tiket.com

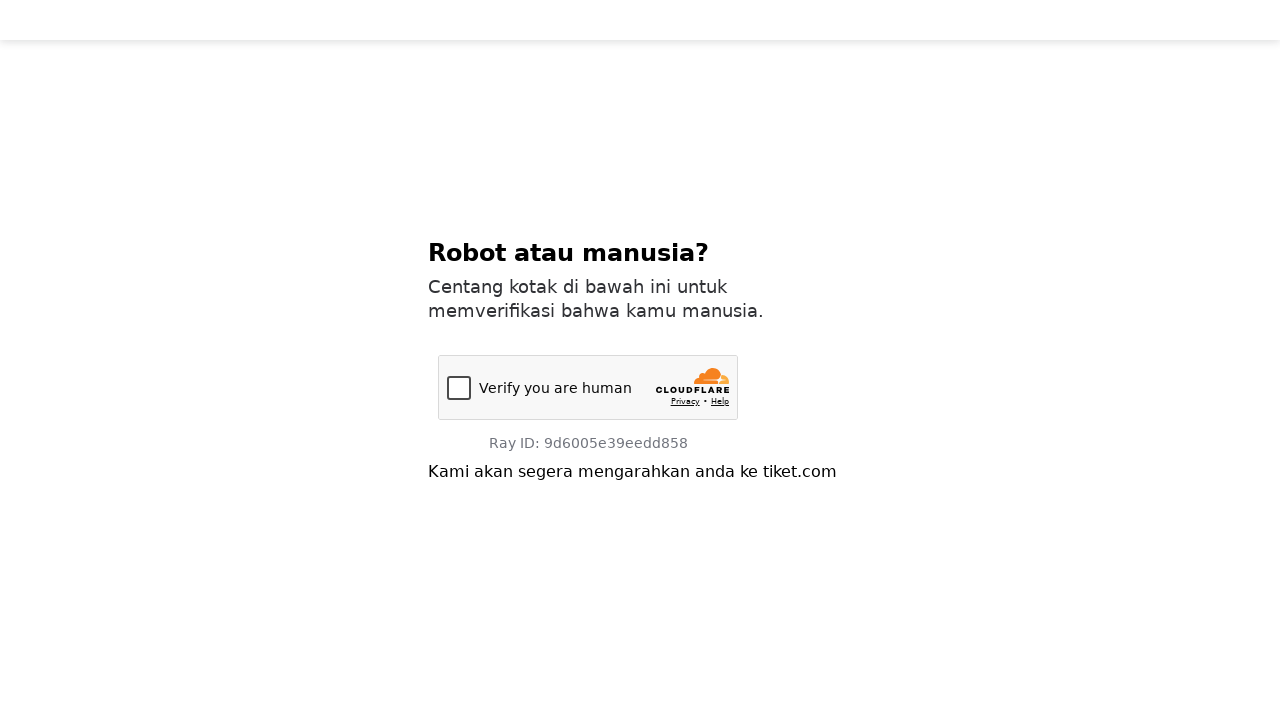

Navigated to tiket.com travel booking website
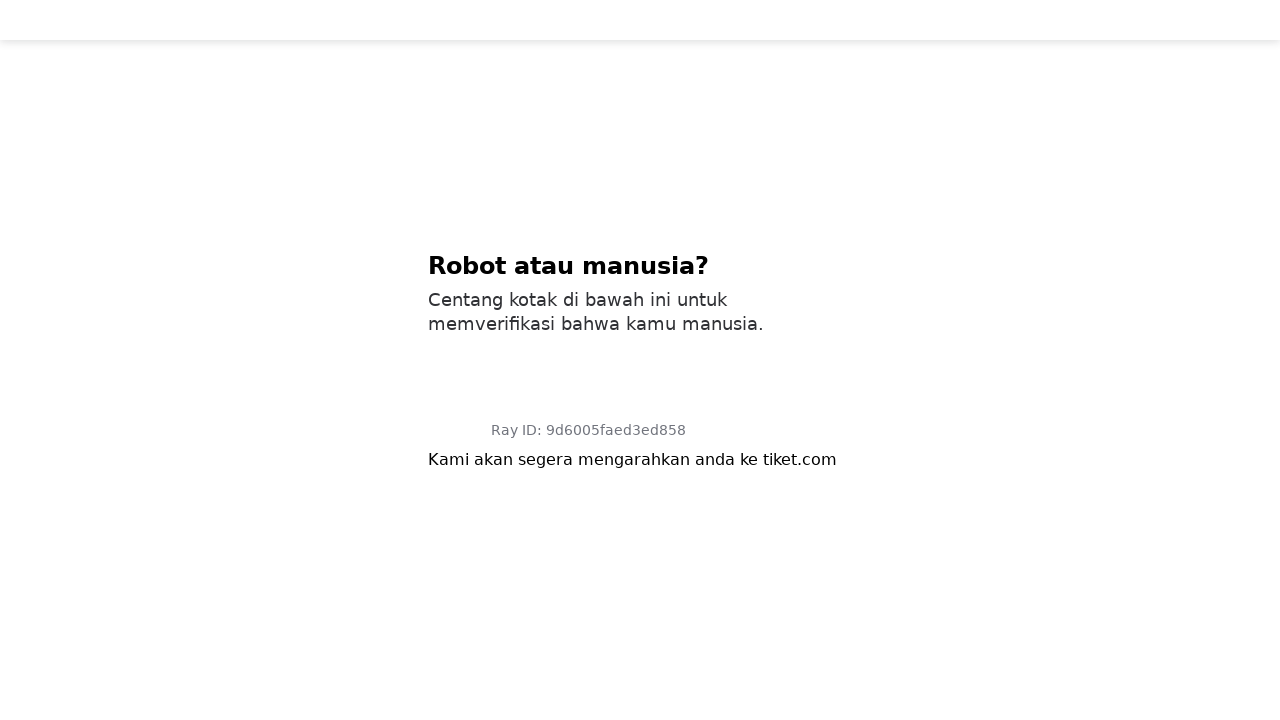

Page DOM content fully loaded
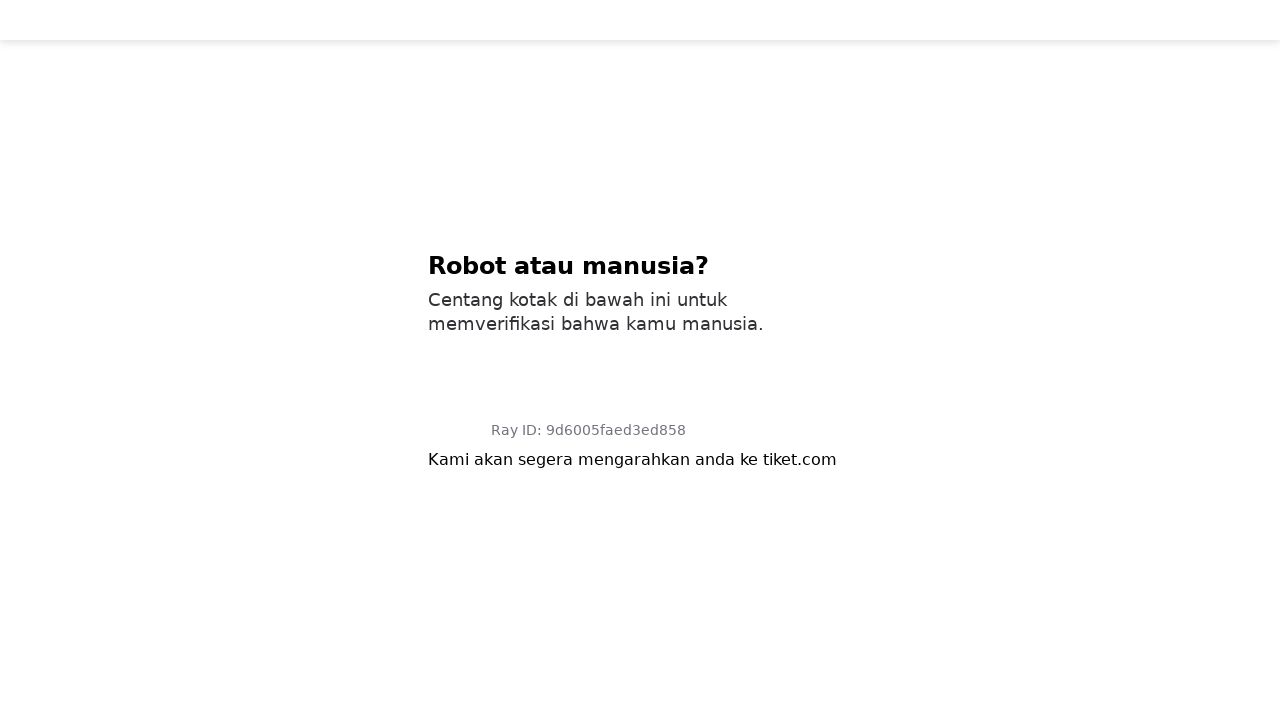

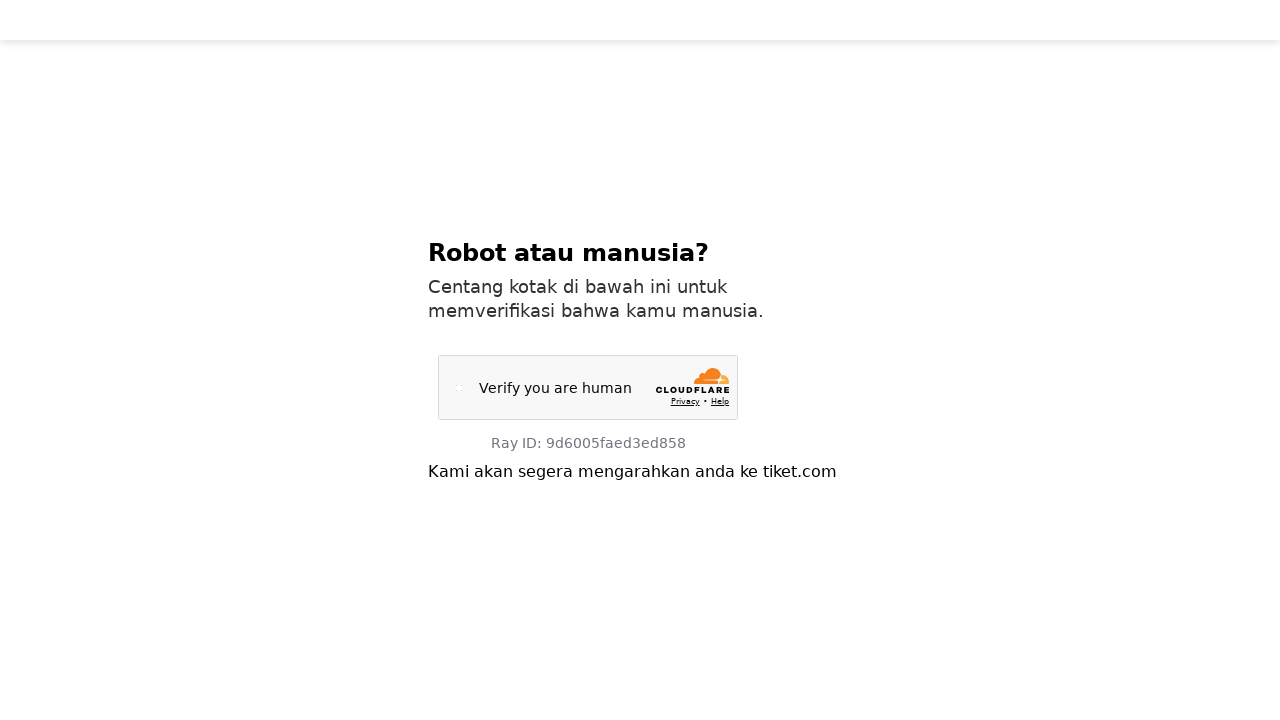